Tests input form submission by first verifying required field validation, then filling all form fields and submitting to verify success message

Starting URL: https://www.lambdatest.com/selenium-playground

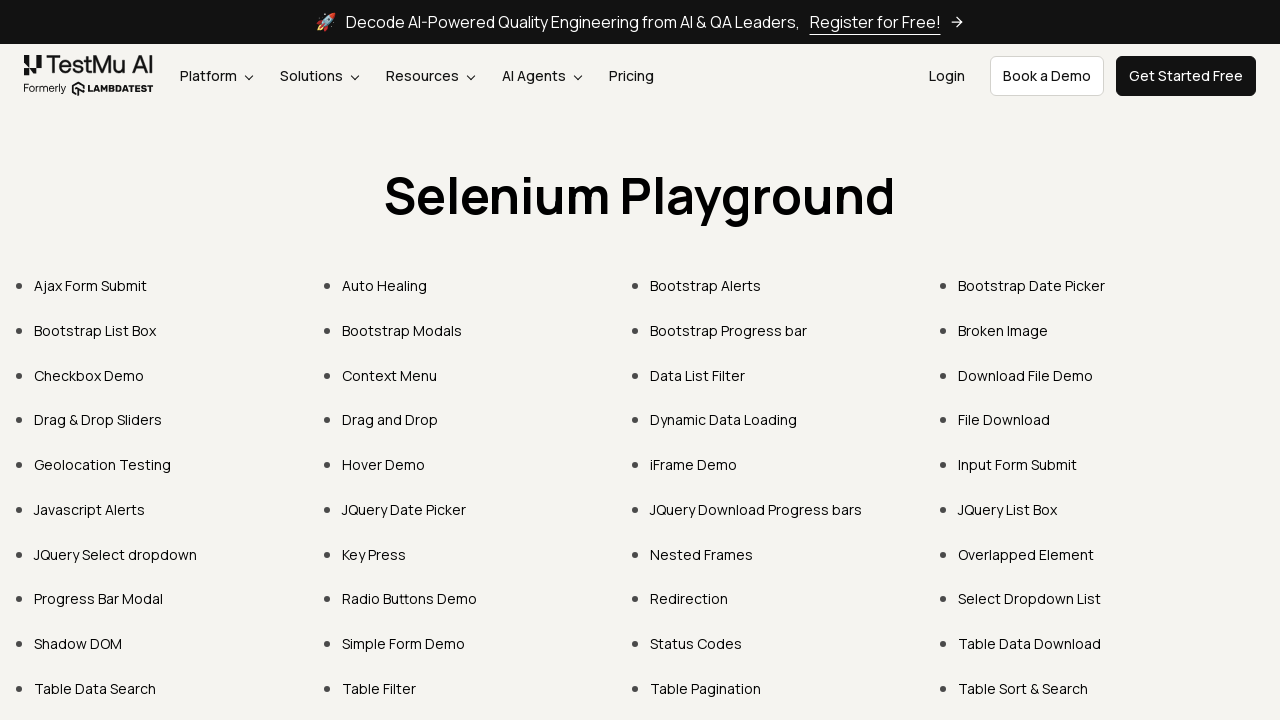

Clicked on Input Form Submit link at (1018, 464) on text=Input Form Submit
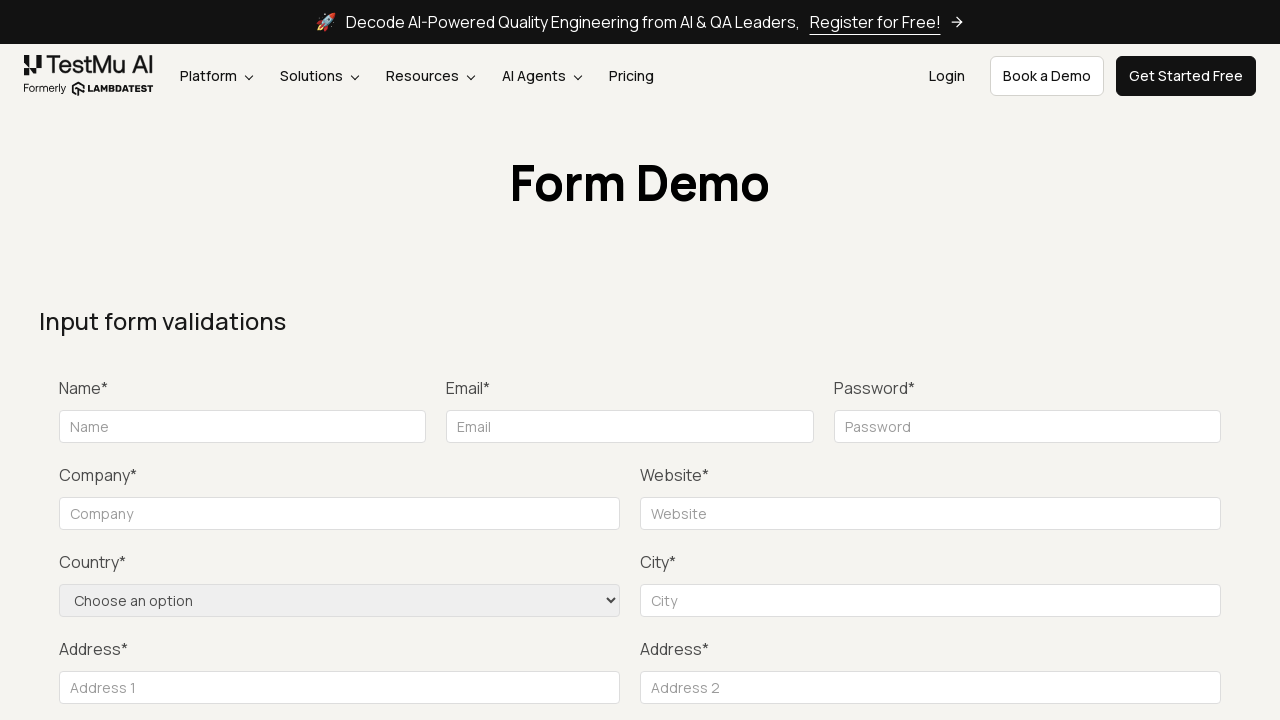

Clicked submit button without filling required fields to test validation at (1131, 360) on div.text-right.mt-20 button[type="submit"]
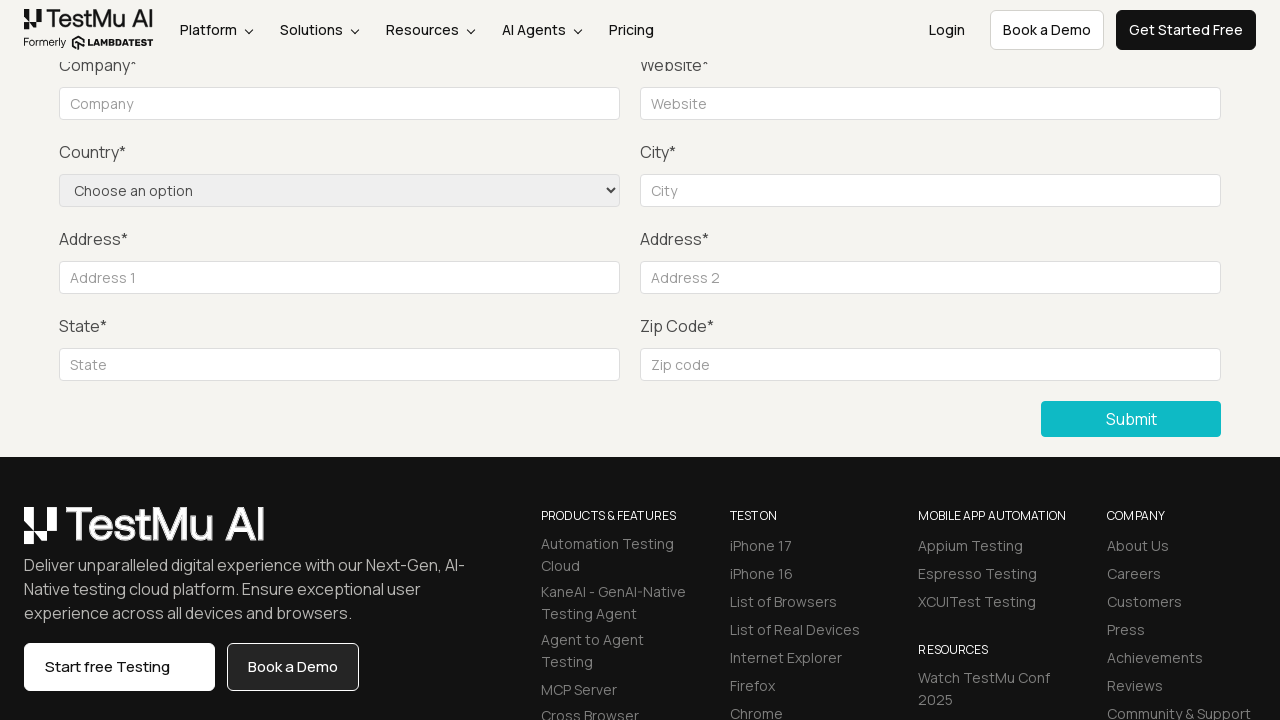

Filled name field with 'John Doe' on input[name="name"]
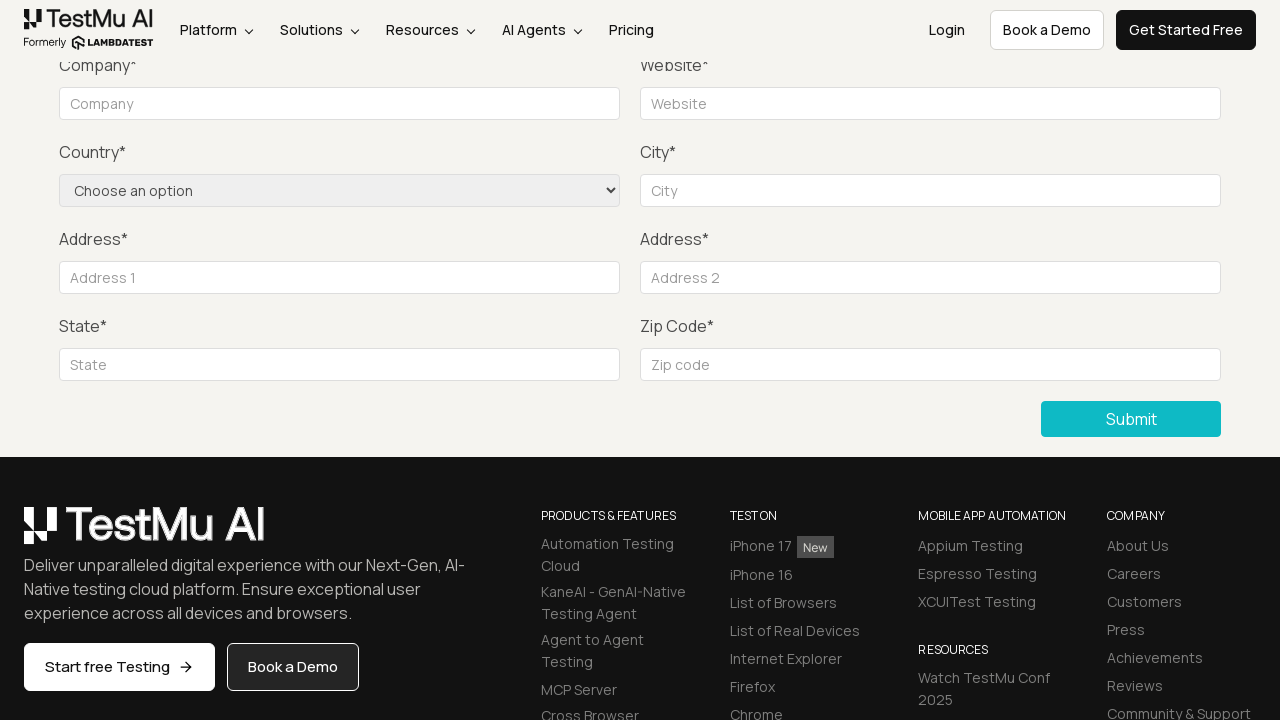

Filled email field with 'johndoe@example.com' on #inputEmail4
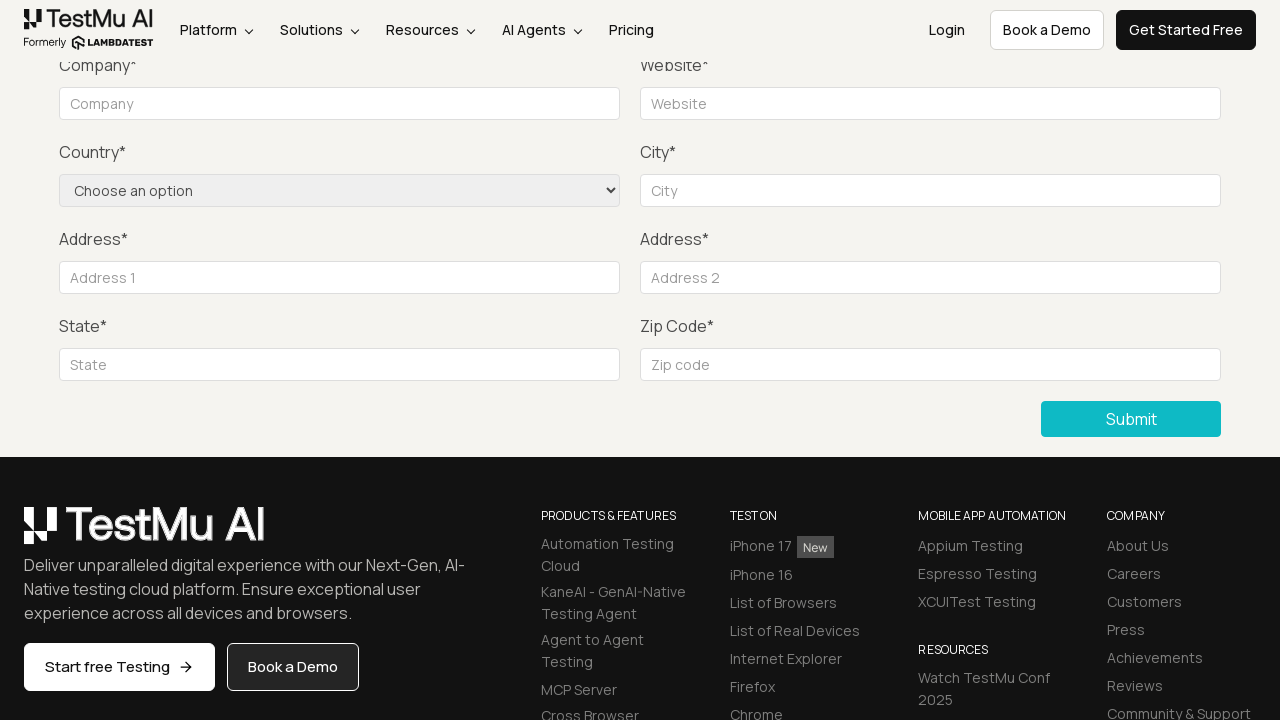

Filled password field with 'password123' on input[name="password"]
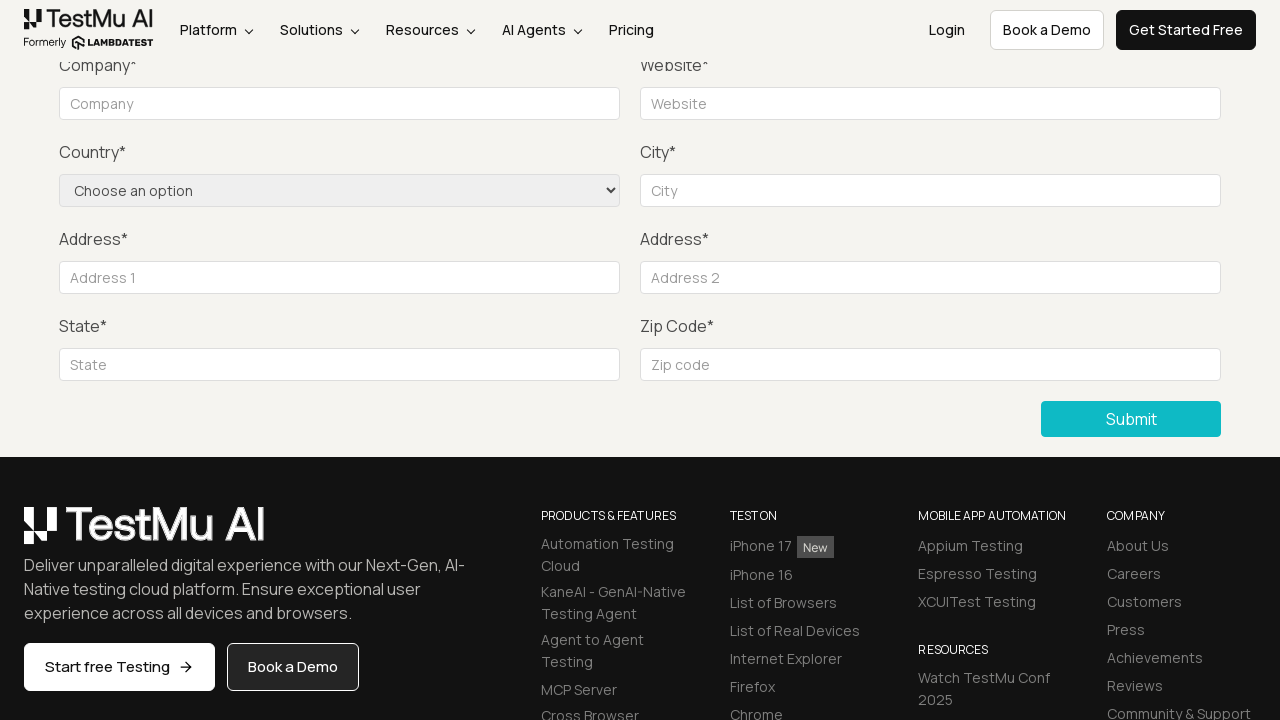

Filled company field with 'Company Name' on input[name="company"]
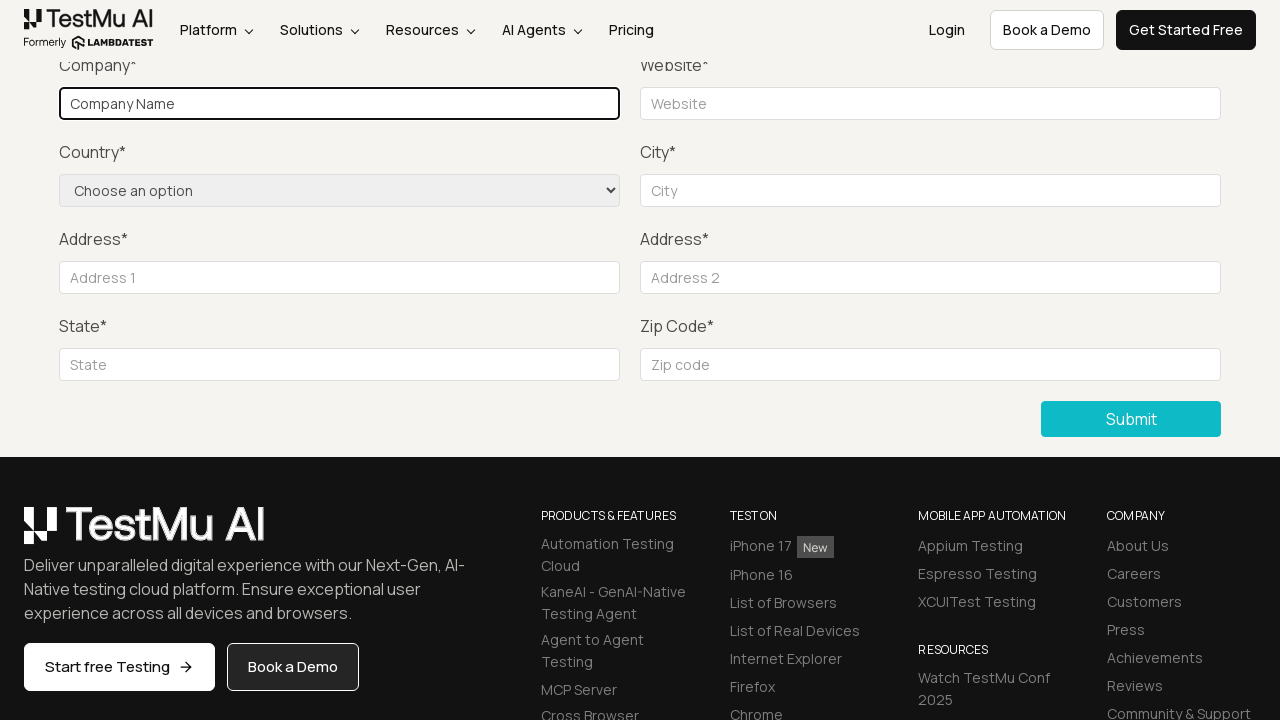

Filled website field with 'https://www.example.com' on input[name="website"]
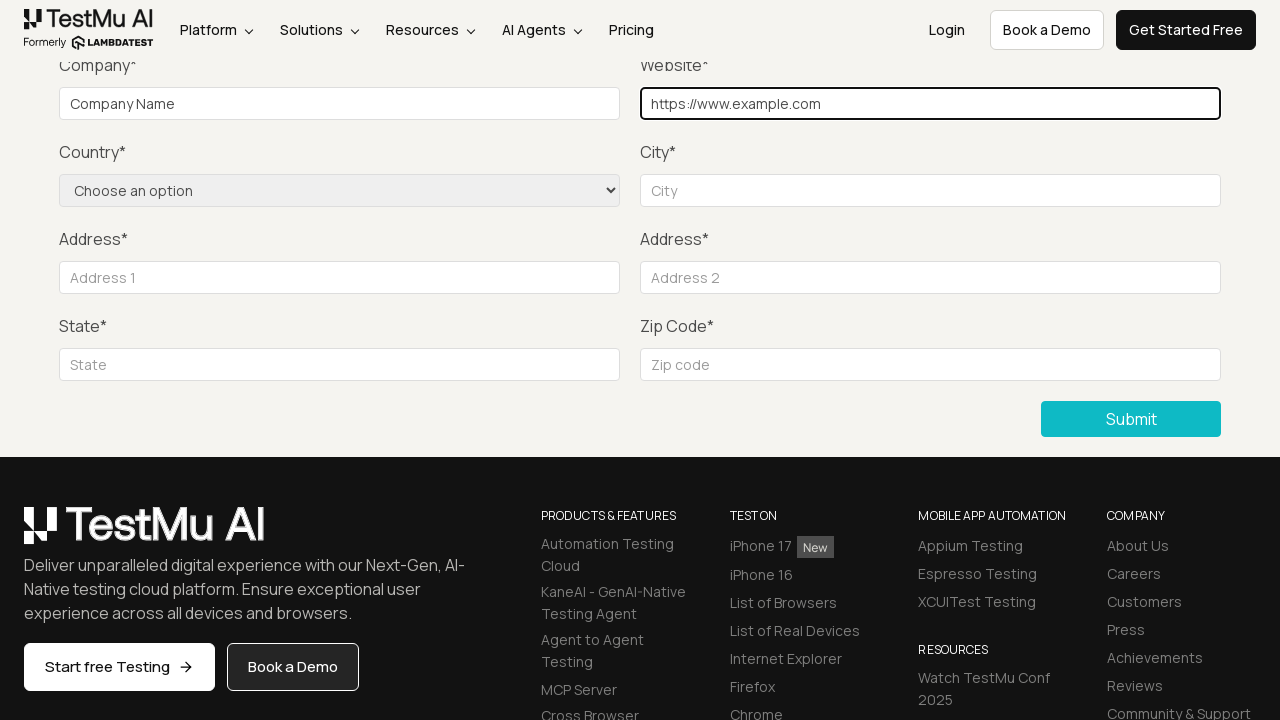

Selected 'United States' from country dropdown on select[name="country"]
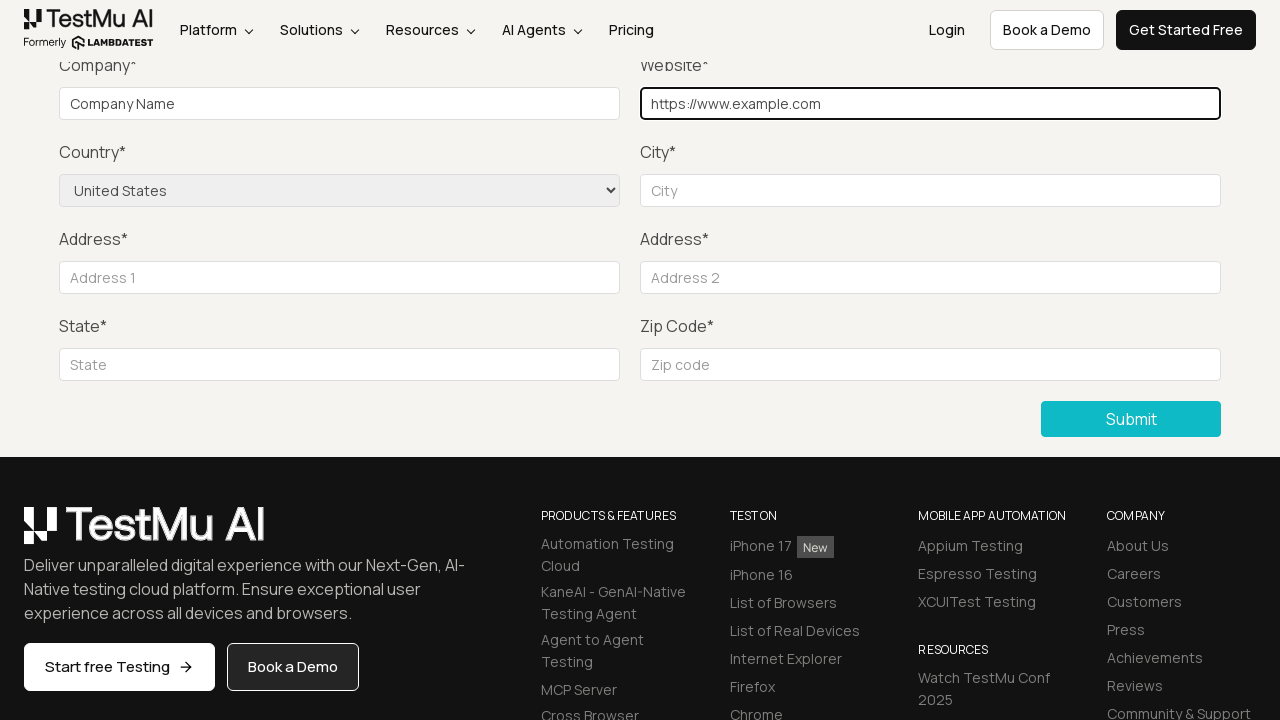

Filled city field with 'New York' on input[name="city"]
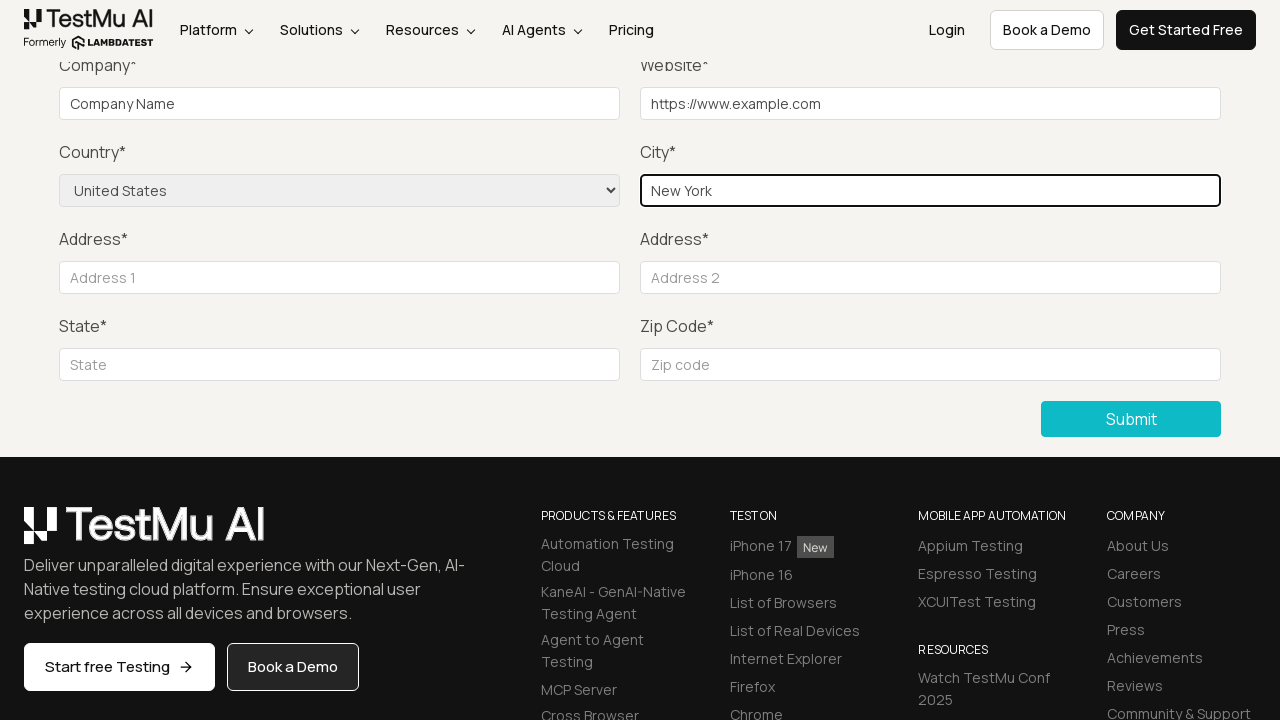

Filled address line 1 field with '123 Main St' on input[name="address_line1"]
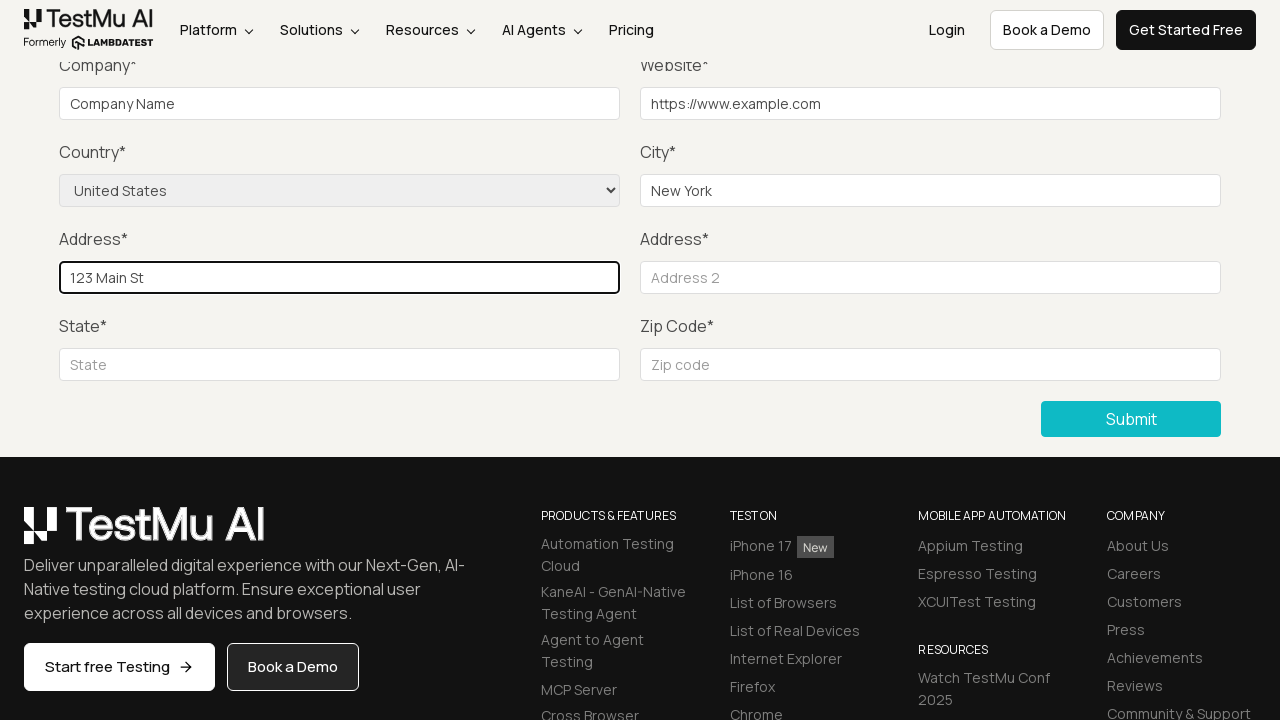

Filled address line 2 field with 'Apt 4B' on input[name="address_line2"]
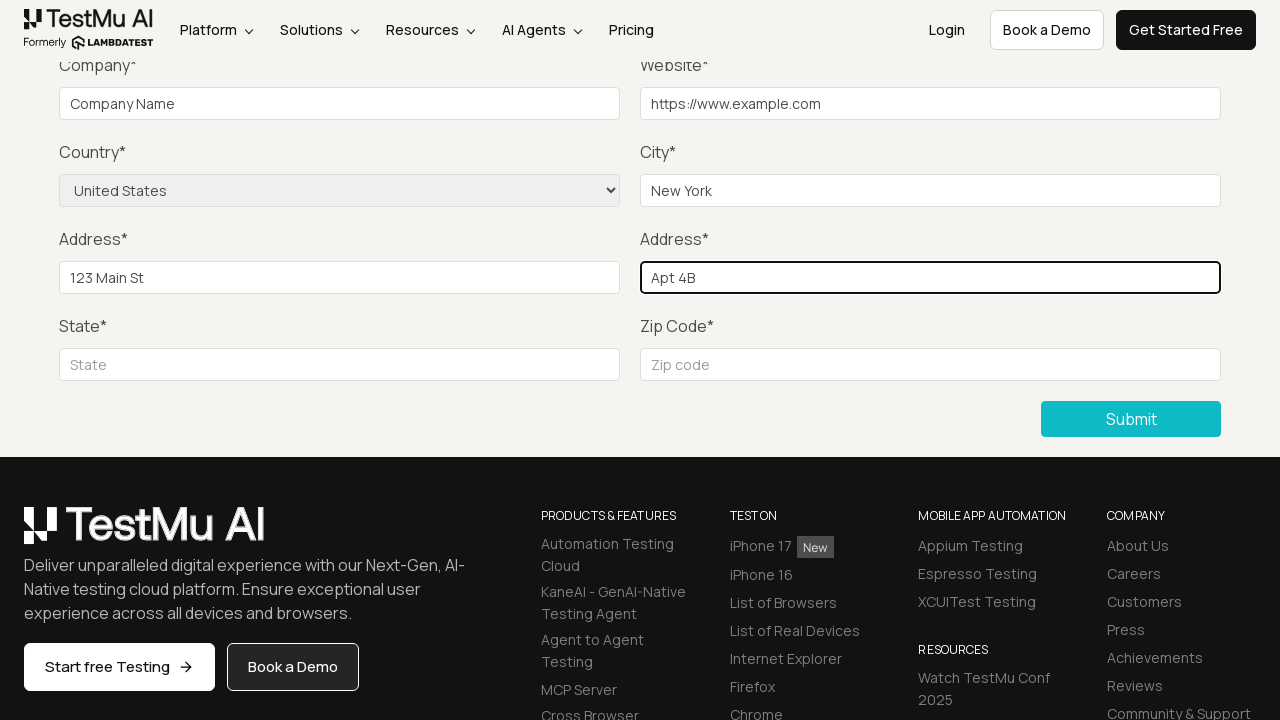

Filled state field with 'NY' on #inputState
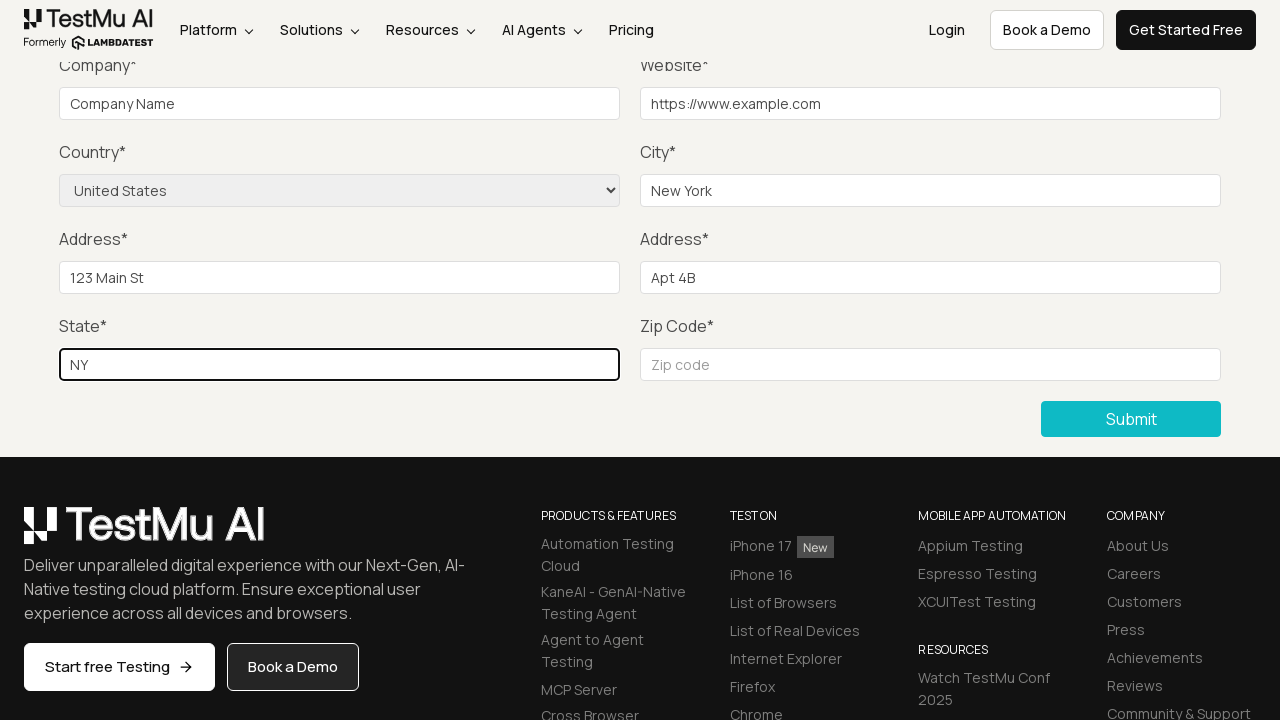

Filled zip code field with '10001' on #inputZip
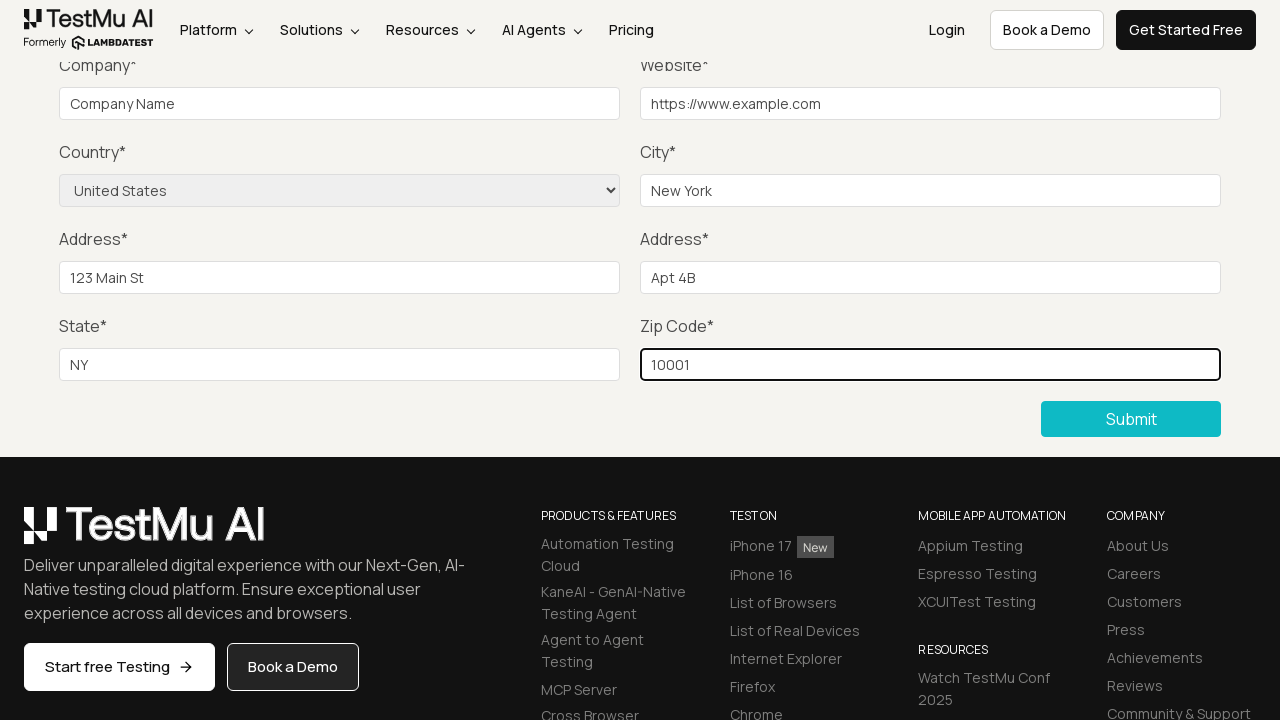

Clicked submit button to submit form with all valid data at (1131, 419) on div.text-right.mt-20 button[type="submit"]
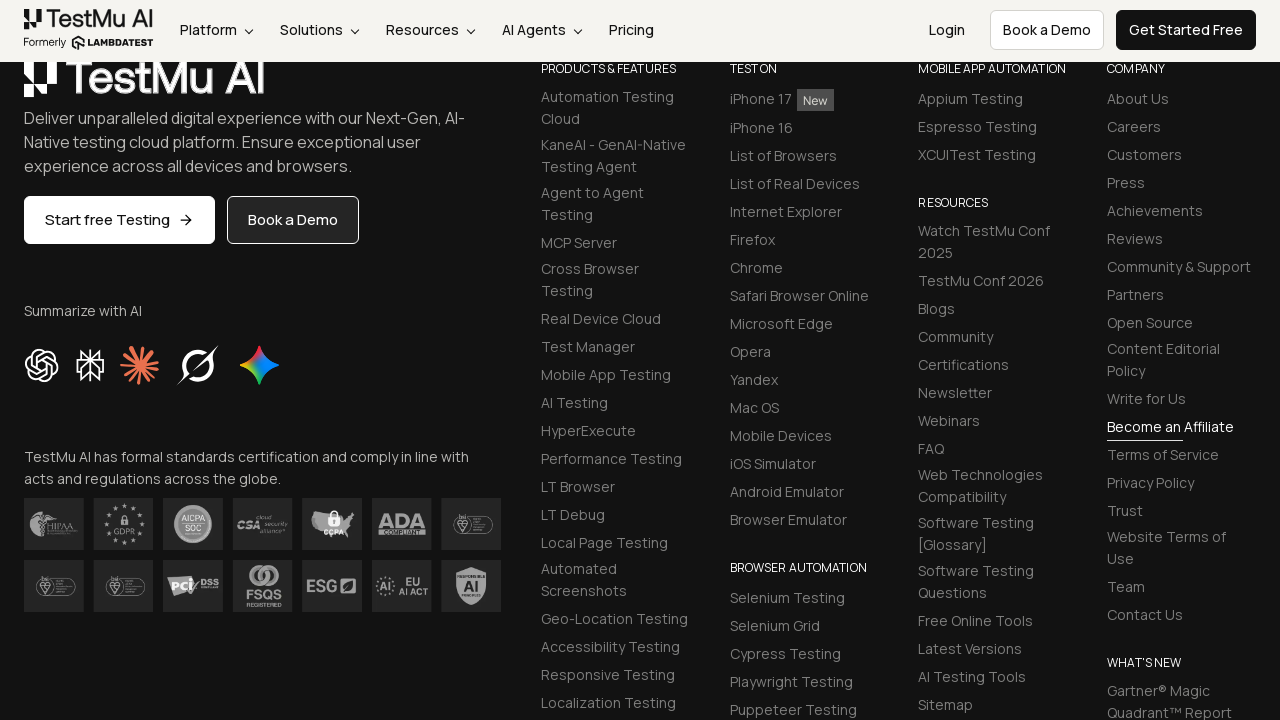

Success message appeared after form submission
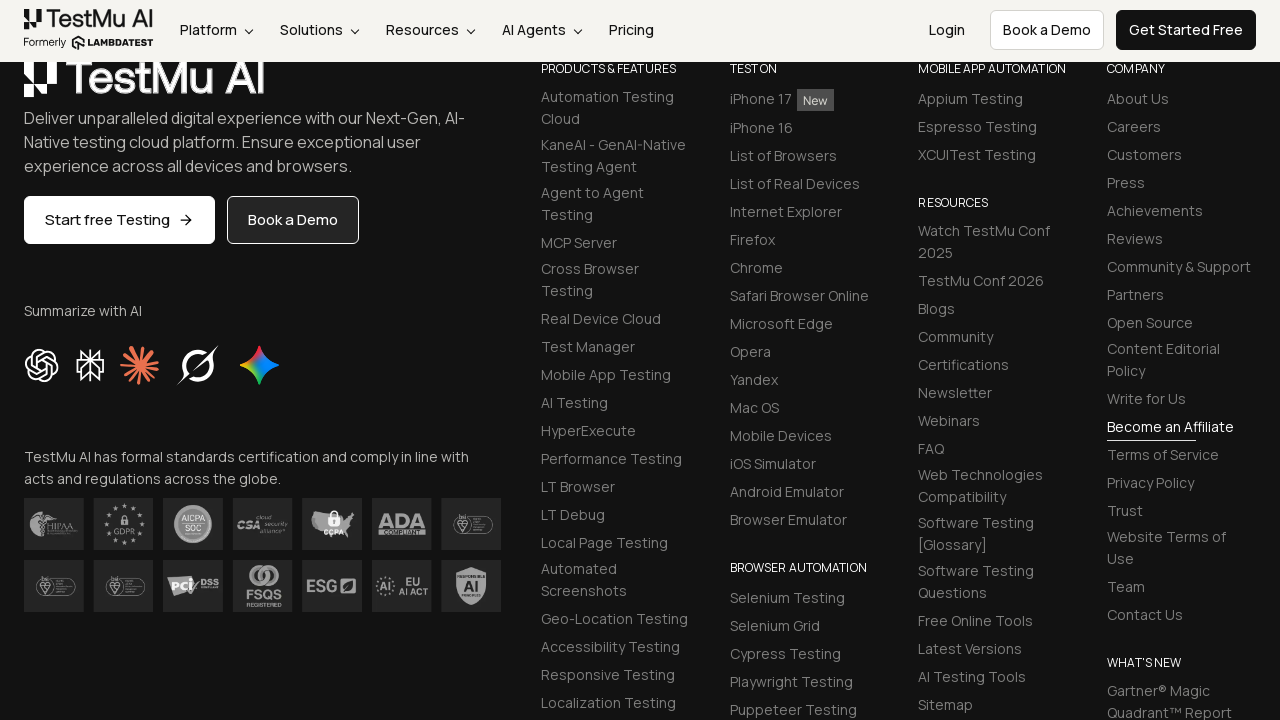

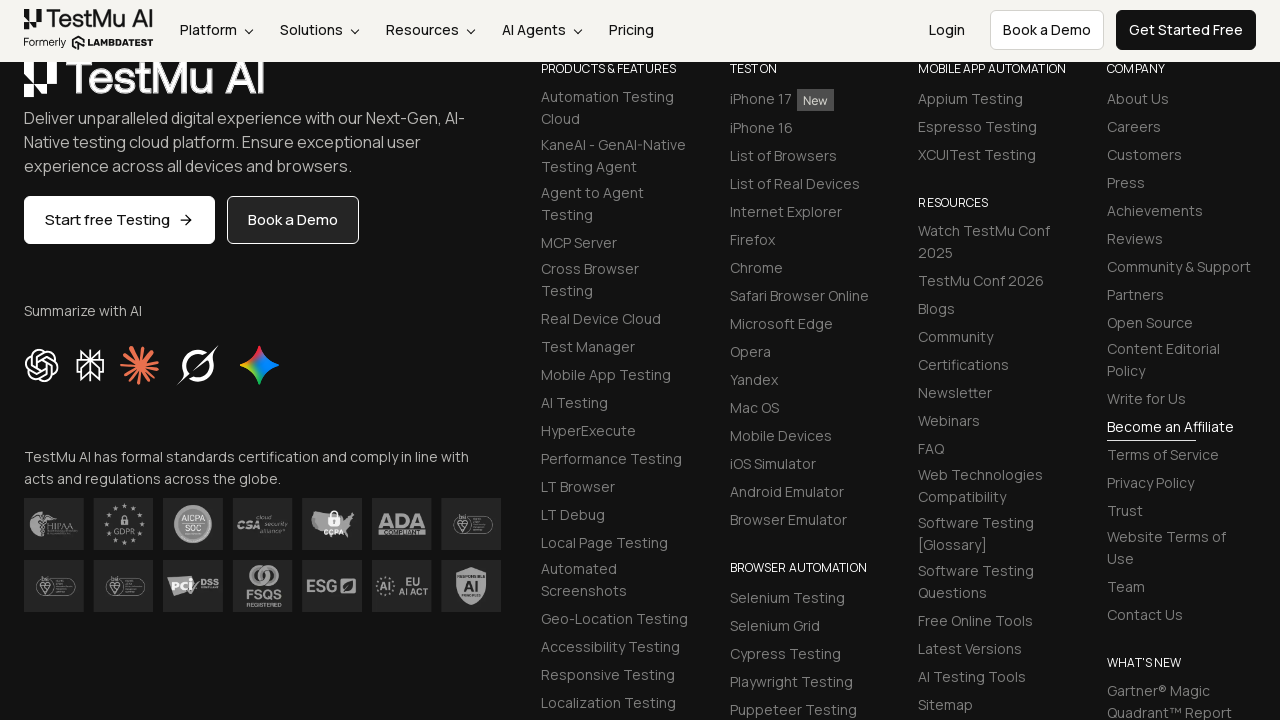